Tests dynamic dropdown functionality by selecting an origin airport (Bangalore - BLR) and a destination airport (Chennai - MAA) from cascading dropdown menus on a flight booking practice page.

Starting URL: https://rahulshettyacademy.com/dropdownsPractise/

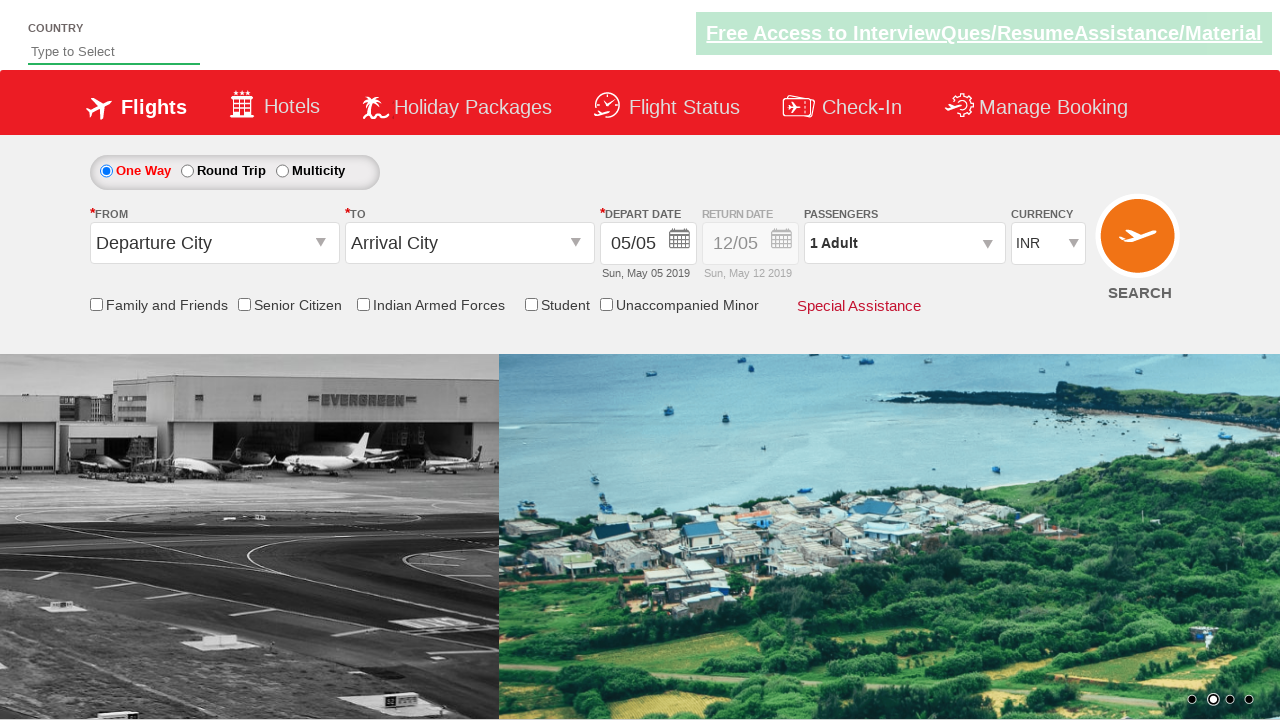

Clicked on origin station dropdown to open it at (214, 243) on #ctl00_mainContent_ddl_originStation1_CTXT
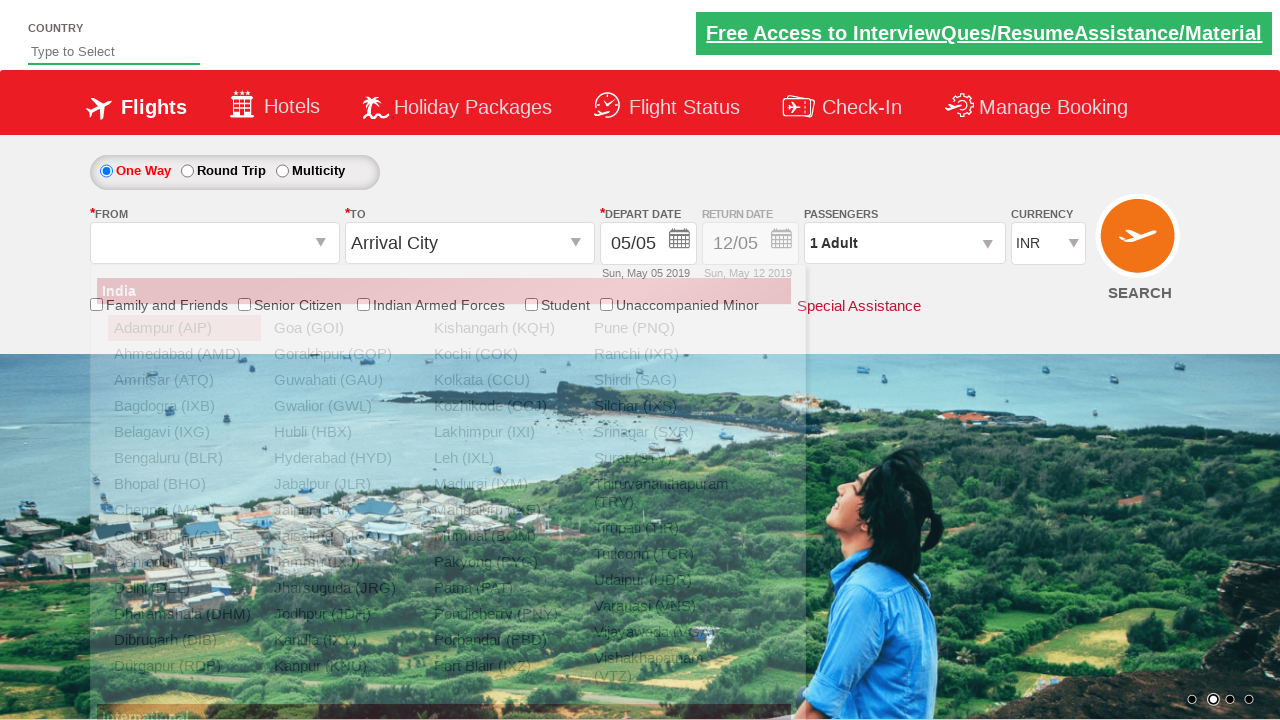

Selected Bangalore (BLR) as origin airport at (184, 458) on xpath=//div[@id='glsctl00_mainContent_ddl_originStation1_CTNR']//a[@value='BLR']
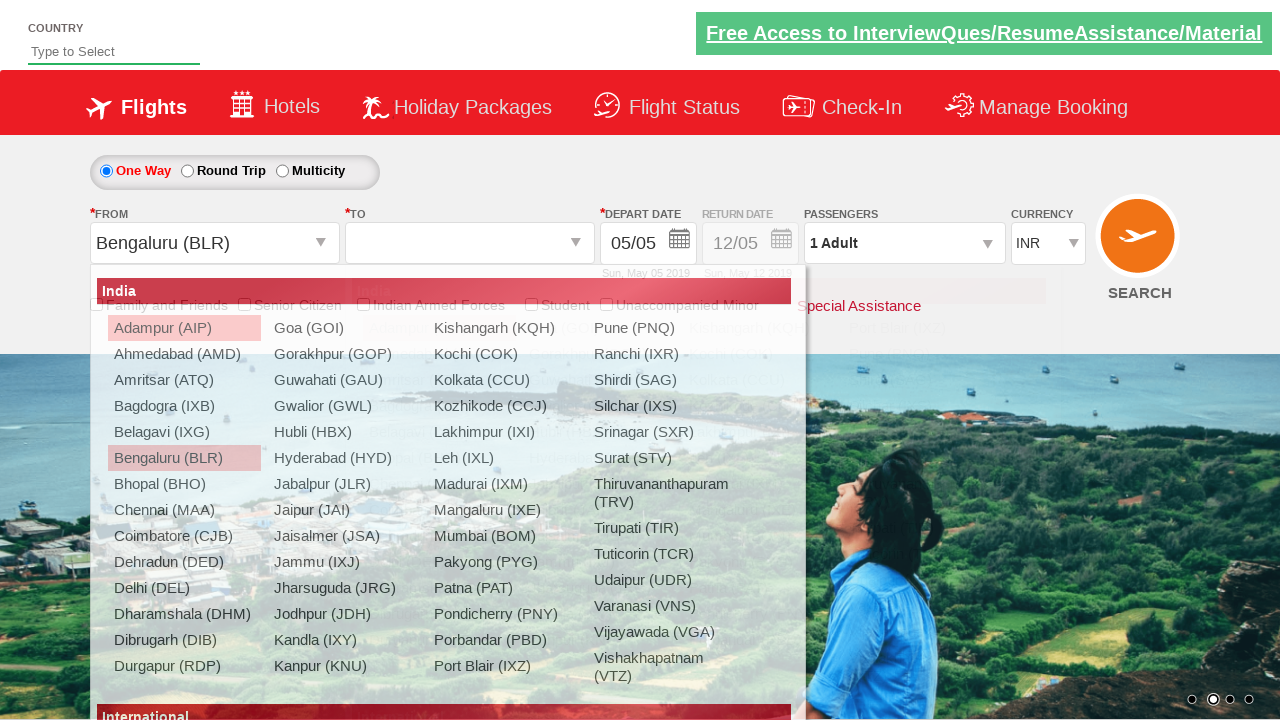

Waited 1 second for destination dropdown to be ready
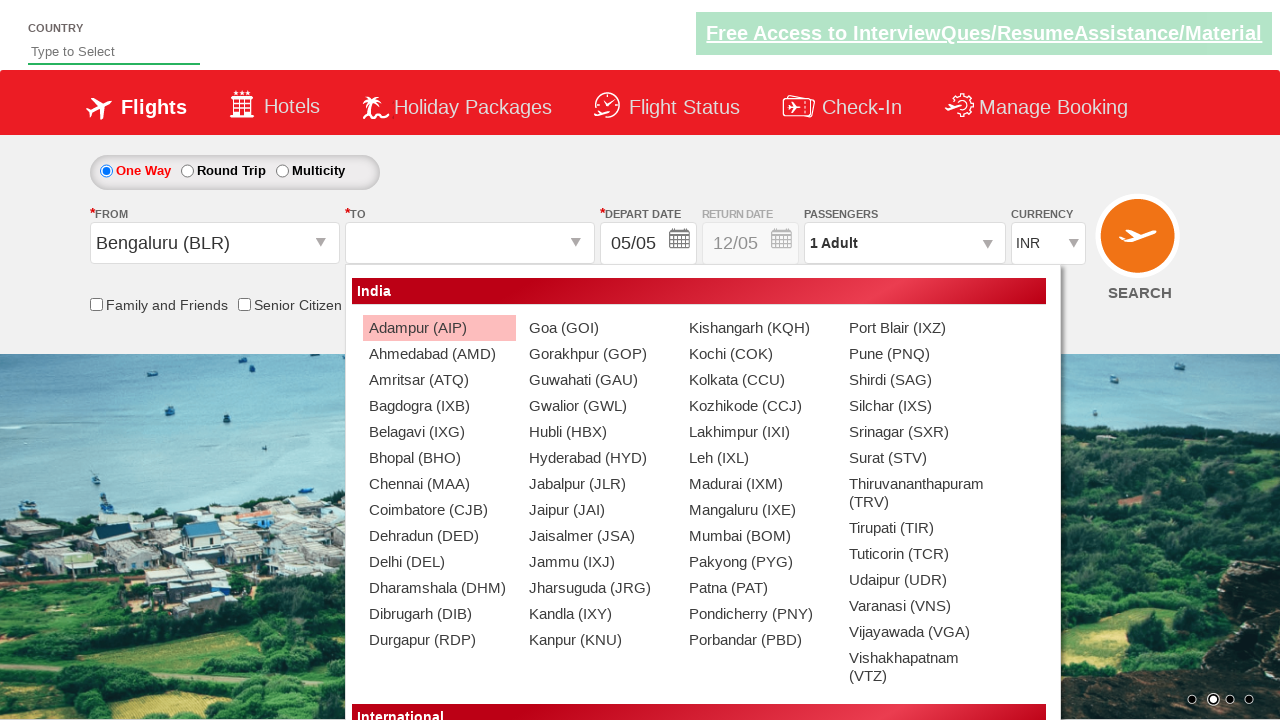

Selected Chennai (MAA) as destination airport at (439, 484) on xpath=//div[@id='glsctl00_mainContent_ddl_destinationStation1_CTNR']//a[@value='
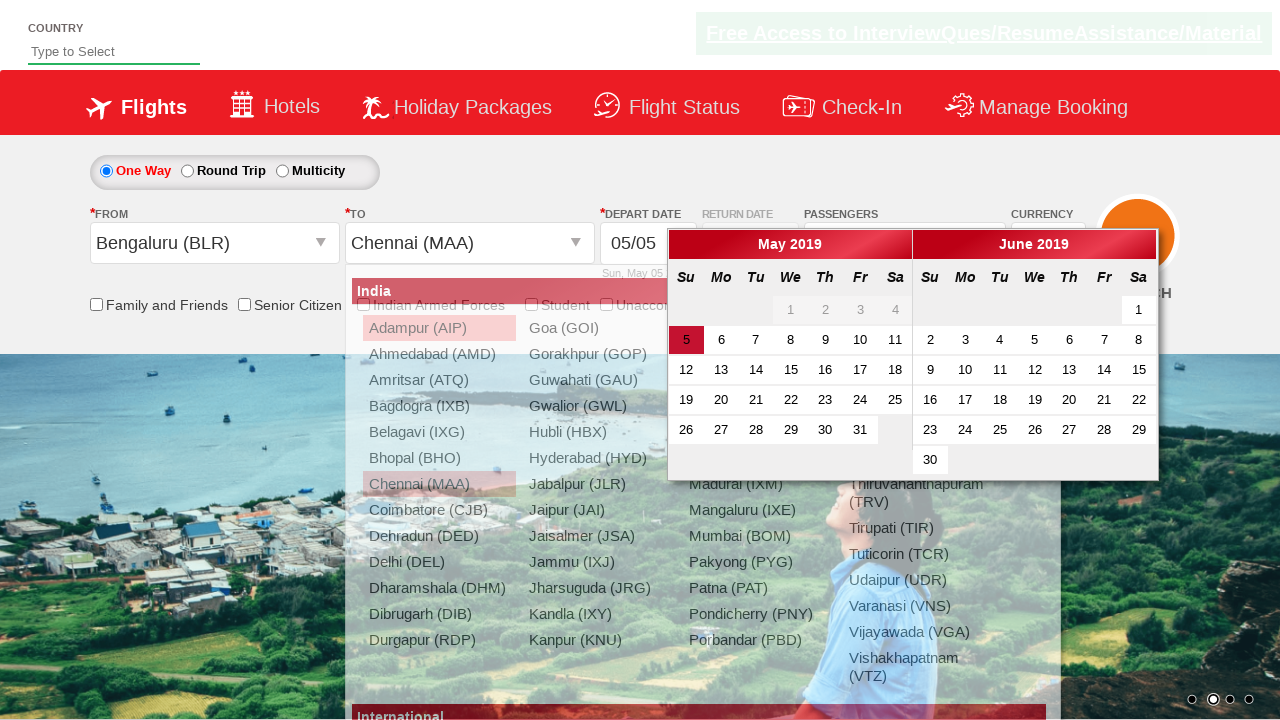

Destination dropdown selection completed and hidden
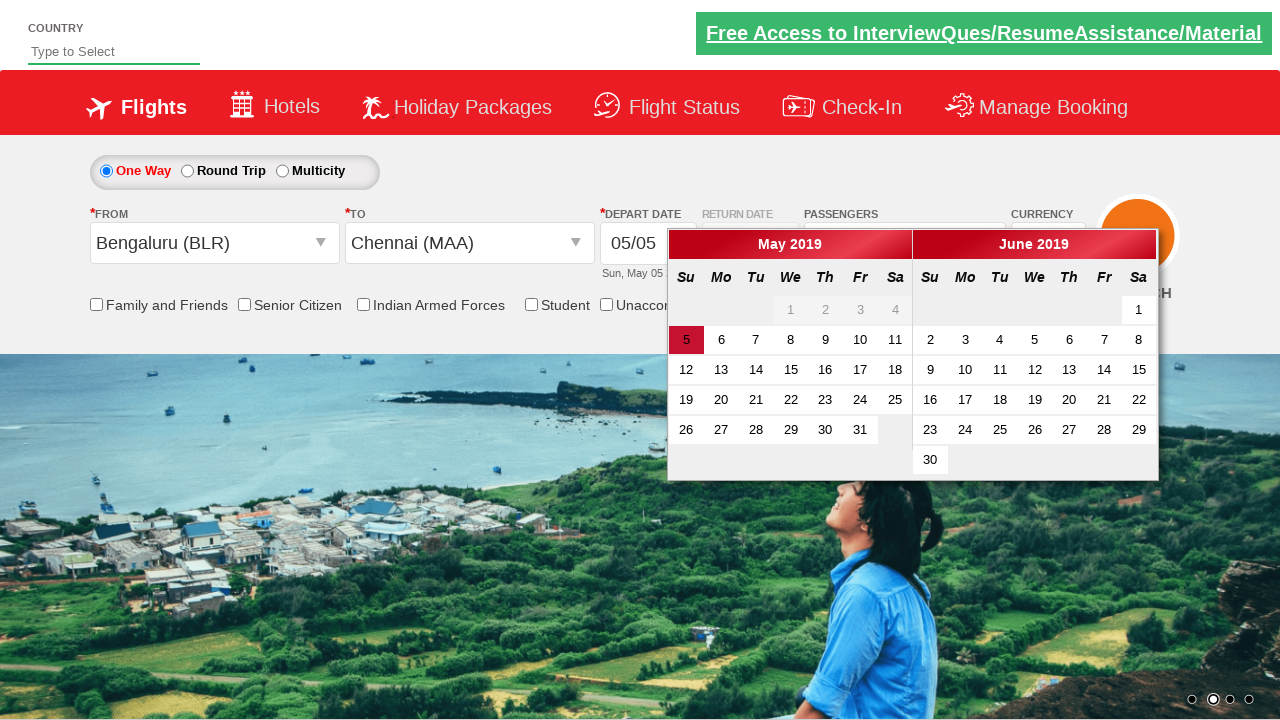

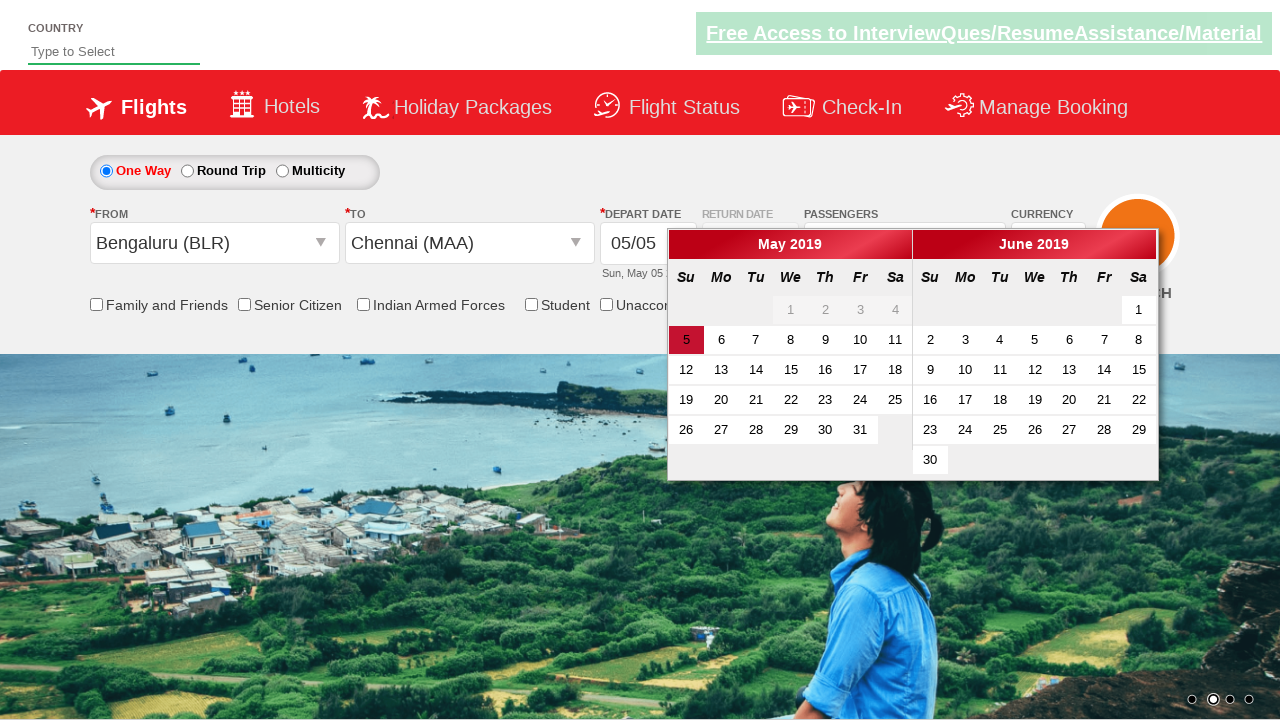